Tests un-marking items as complete by unchecking their toggle checkboxes.

Starting URL: https://demo.playwright.dev/todomvc

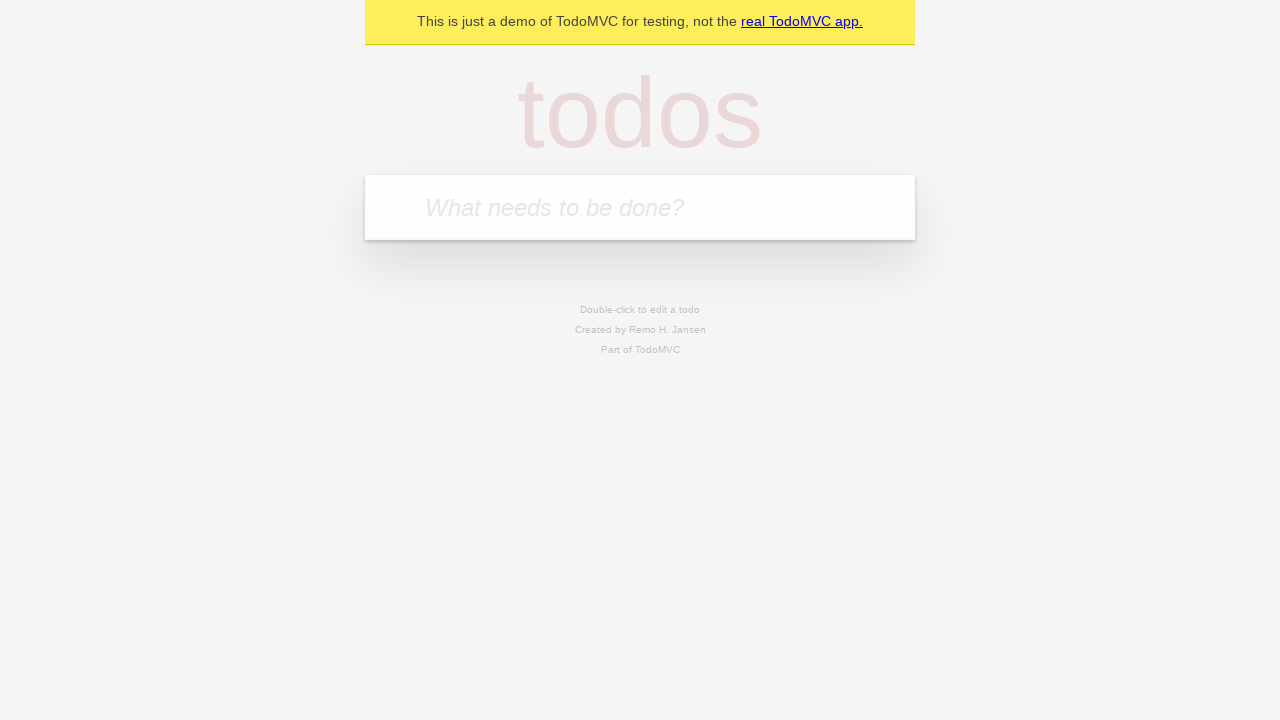

Filled input field with first todo item 'buy some cheese' on internal:attr=[placeholder="What needs to be done?"i]
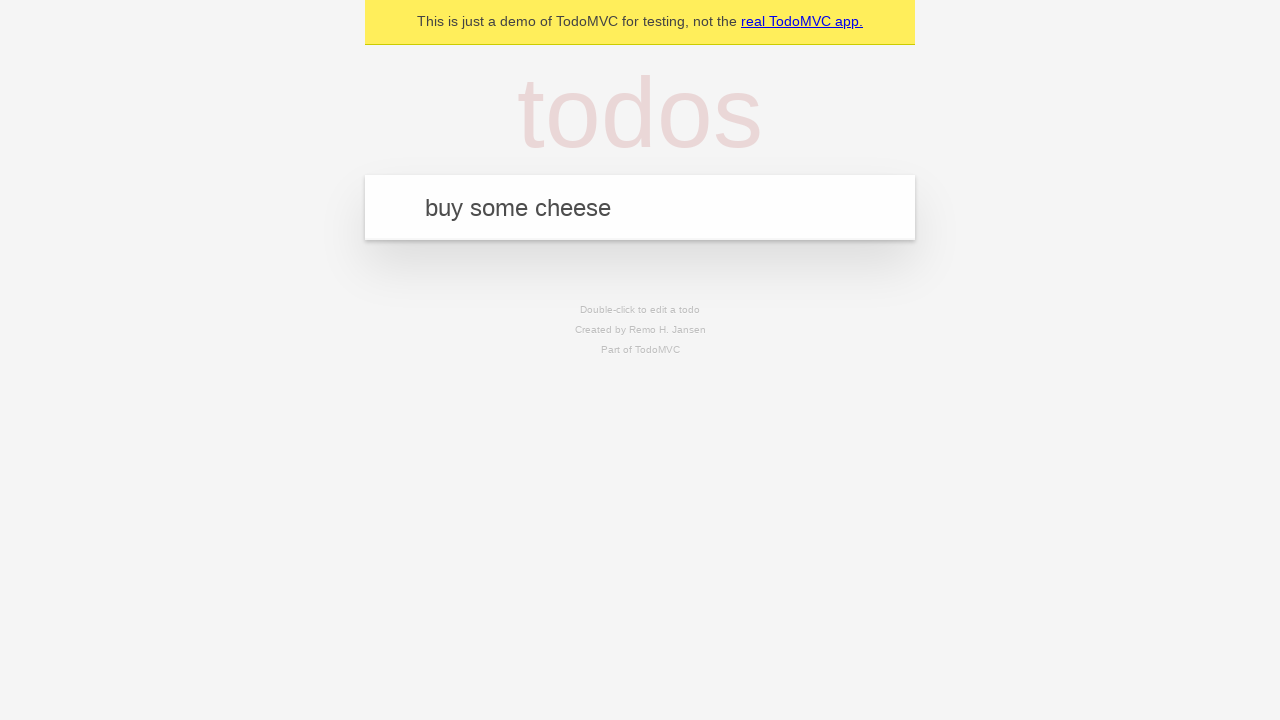

Pressed Enter to create first todo item on internal:attr=[placeholder="What needs to be done?"i]
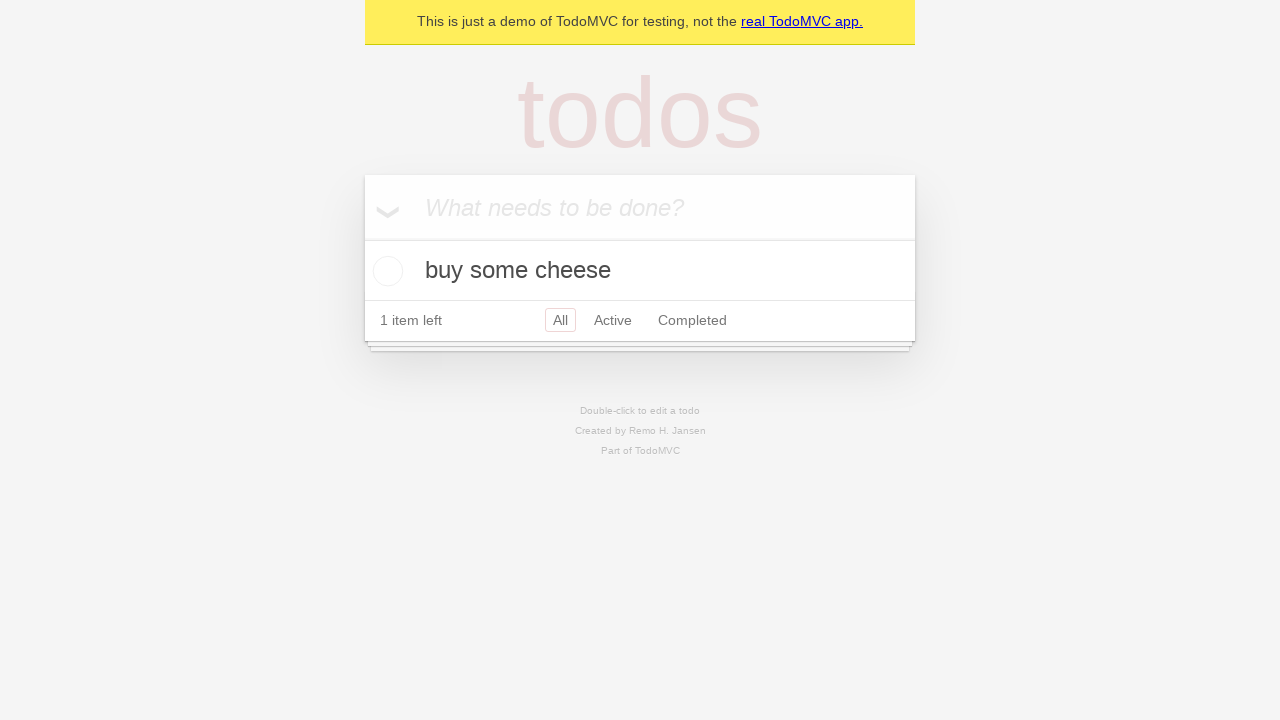

Filled input field with second todo item 'feed the cat' on internal:attr=[placeholder="What needs to be done?"i]
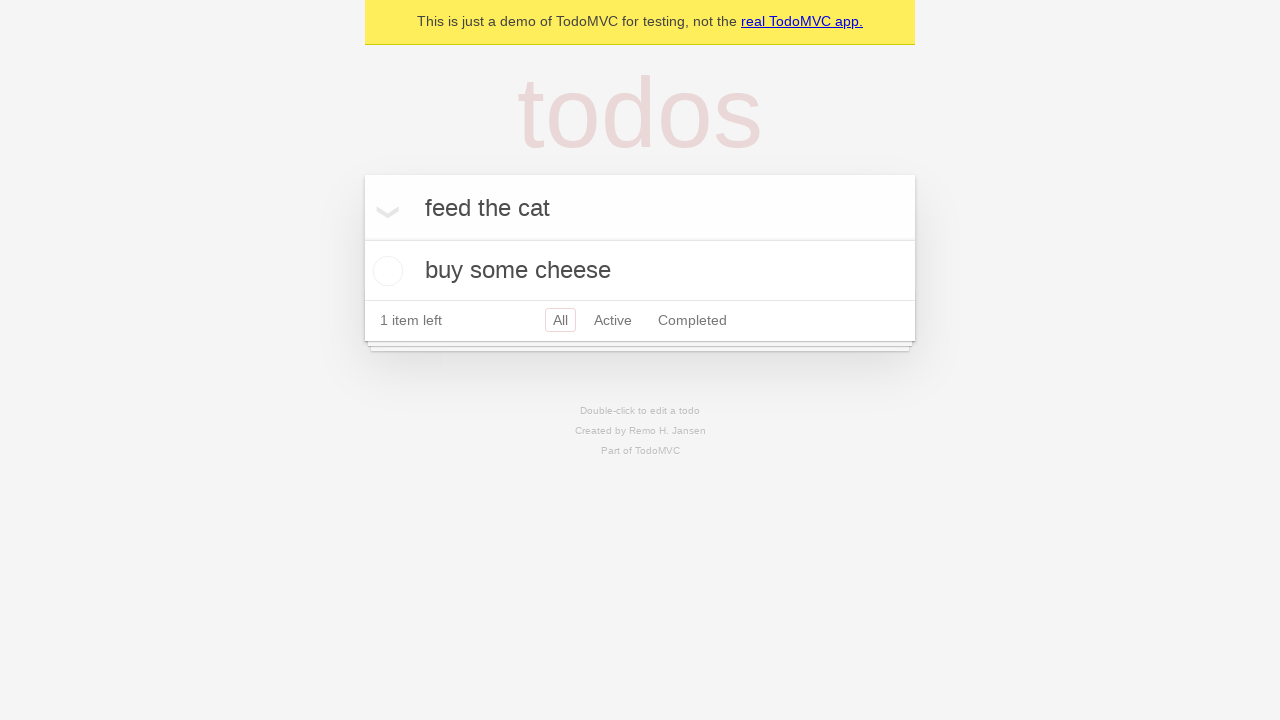

Pressed Enter to create second todo item on internal:attr=[placeholder="What needs to be done?"i]
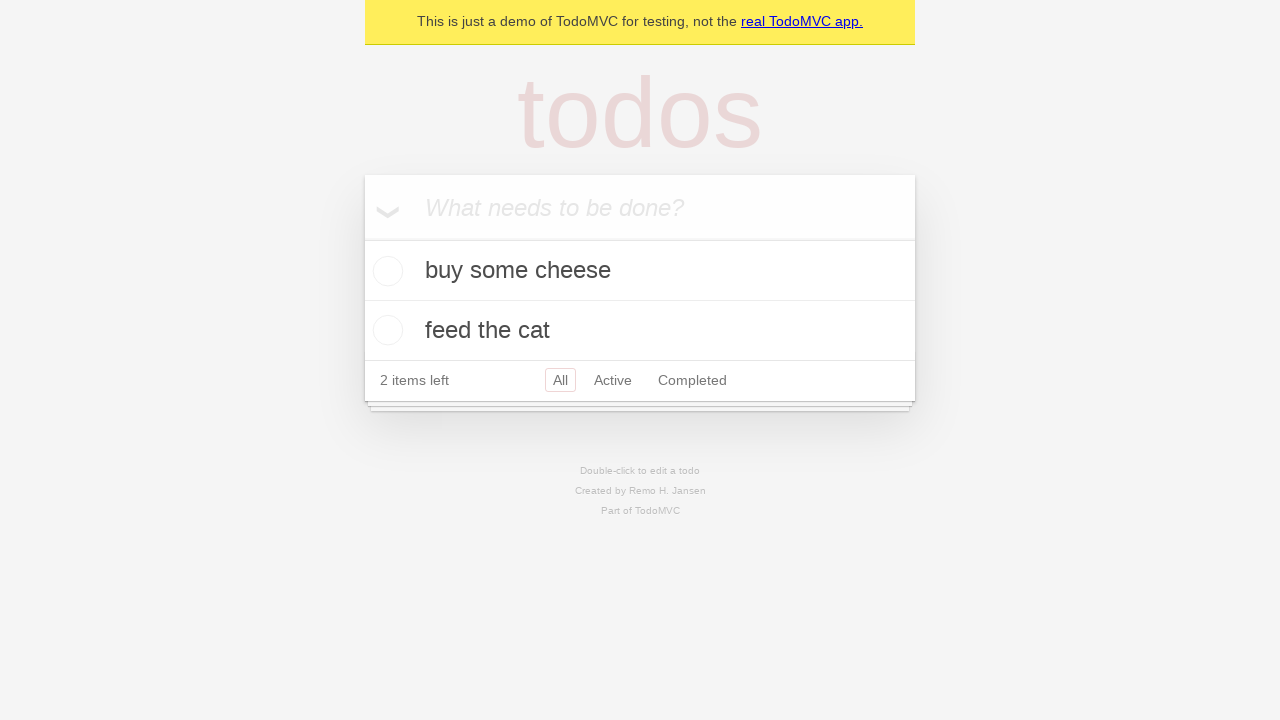

Checked toggle checkbox on first todo item to mark it complete at (385, 271) on .todo-list li >> nth=0 >> .toggle
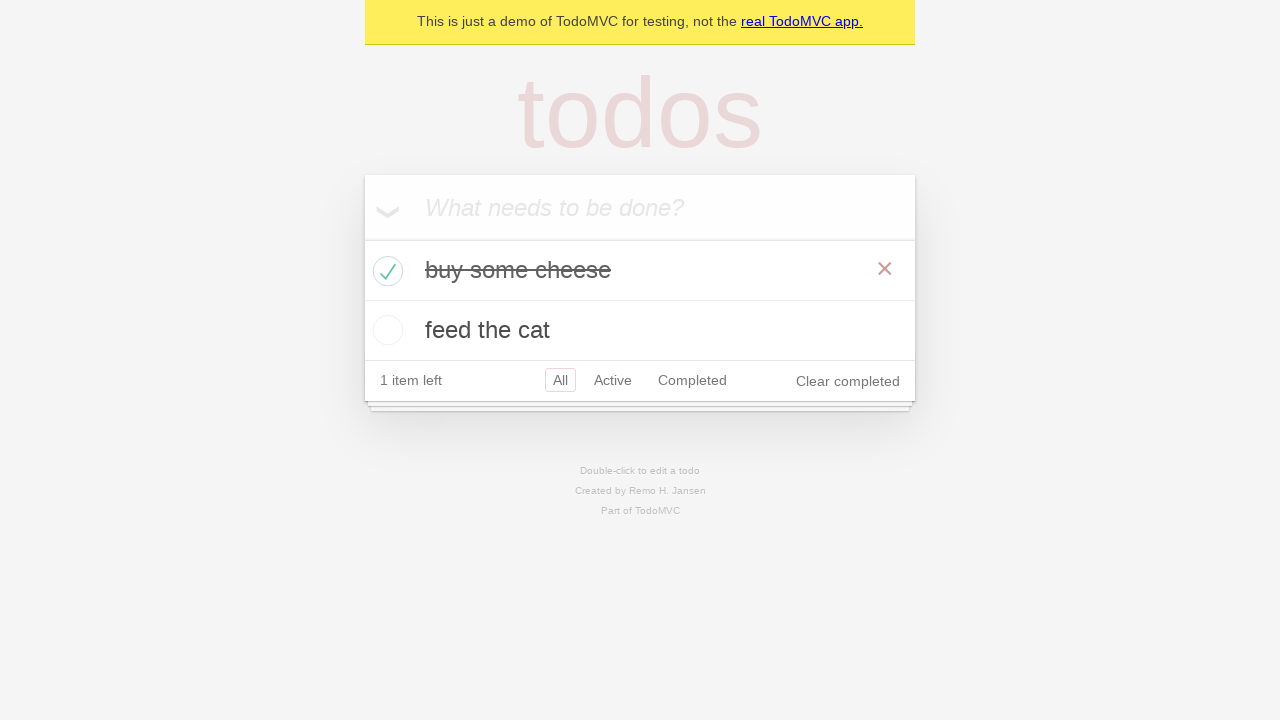

Unchecked toggle checkbox on first todo item to mark it incomplete at (385, 271) on .todo-list li >> nth=0 >> .toggle
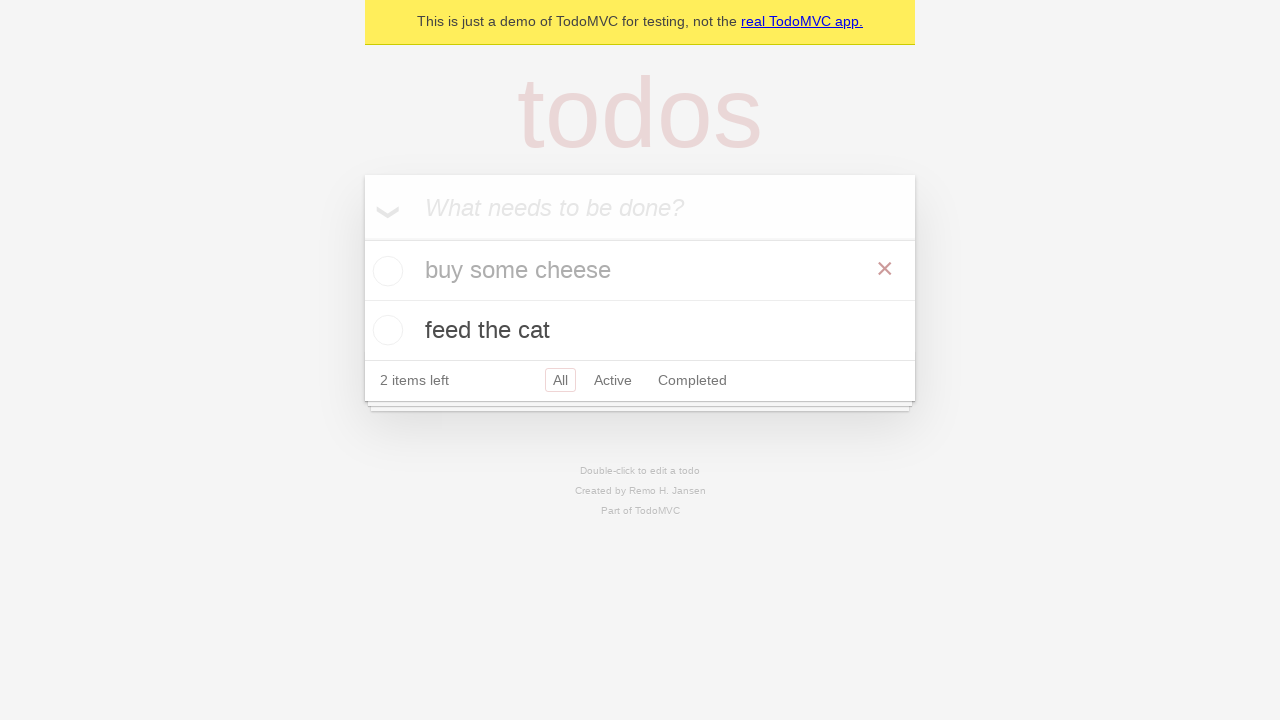

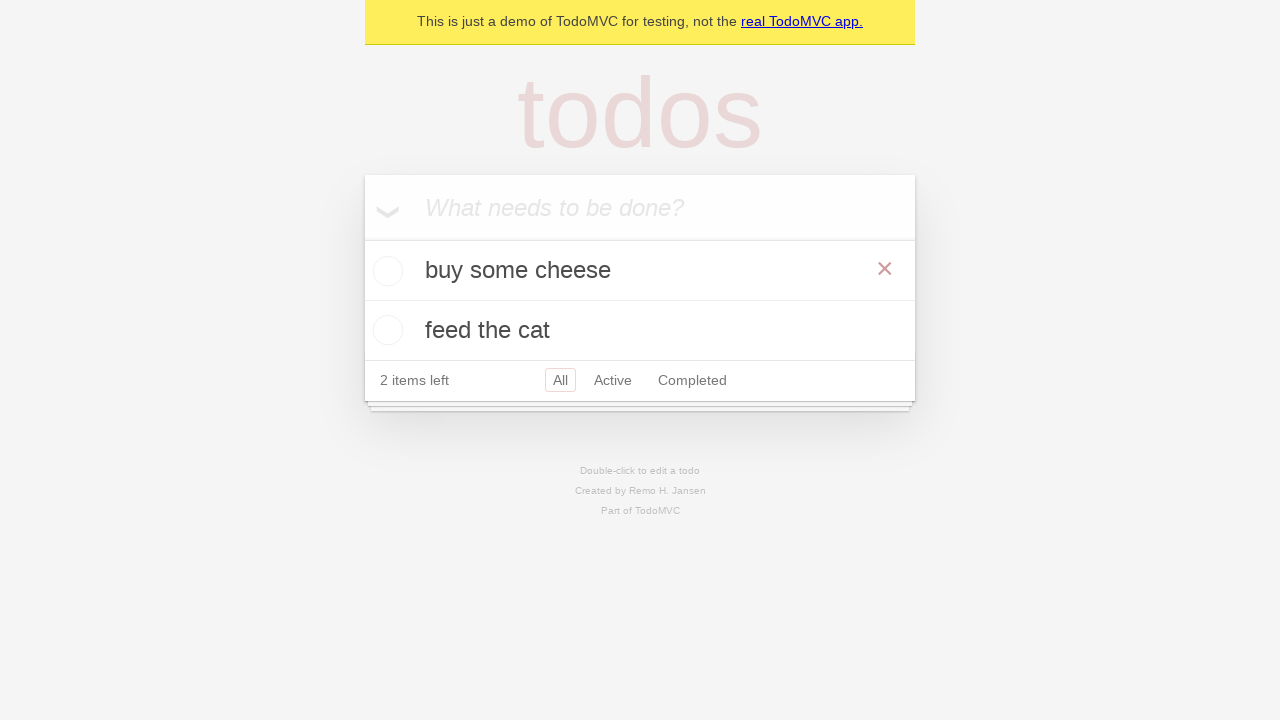